Tests the forgot password functionality by navigating to the password reset form, entering an email address and new password, then submitting the form to save the new password.

Starting URL: https://rahulshettyacademy.com/client

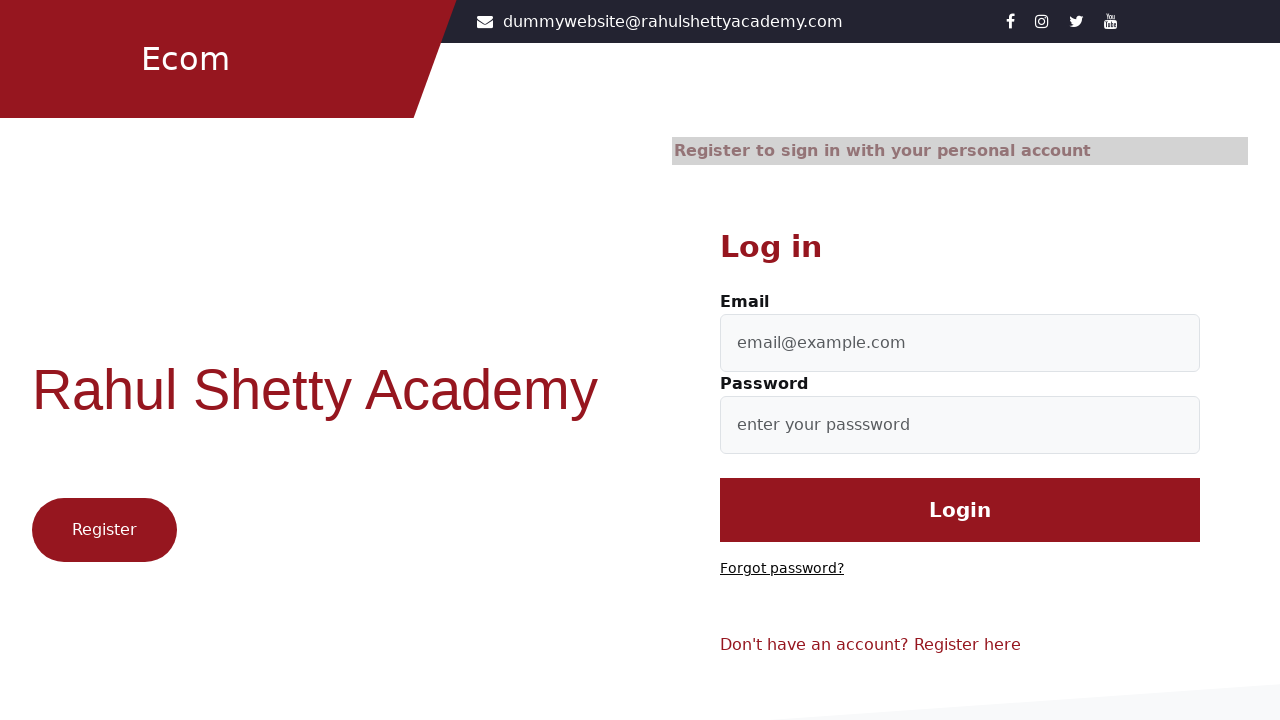

Clicked on the 'Forgot Password?' link at (782, 569) on .forgot-password-link
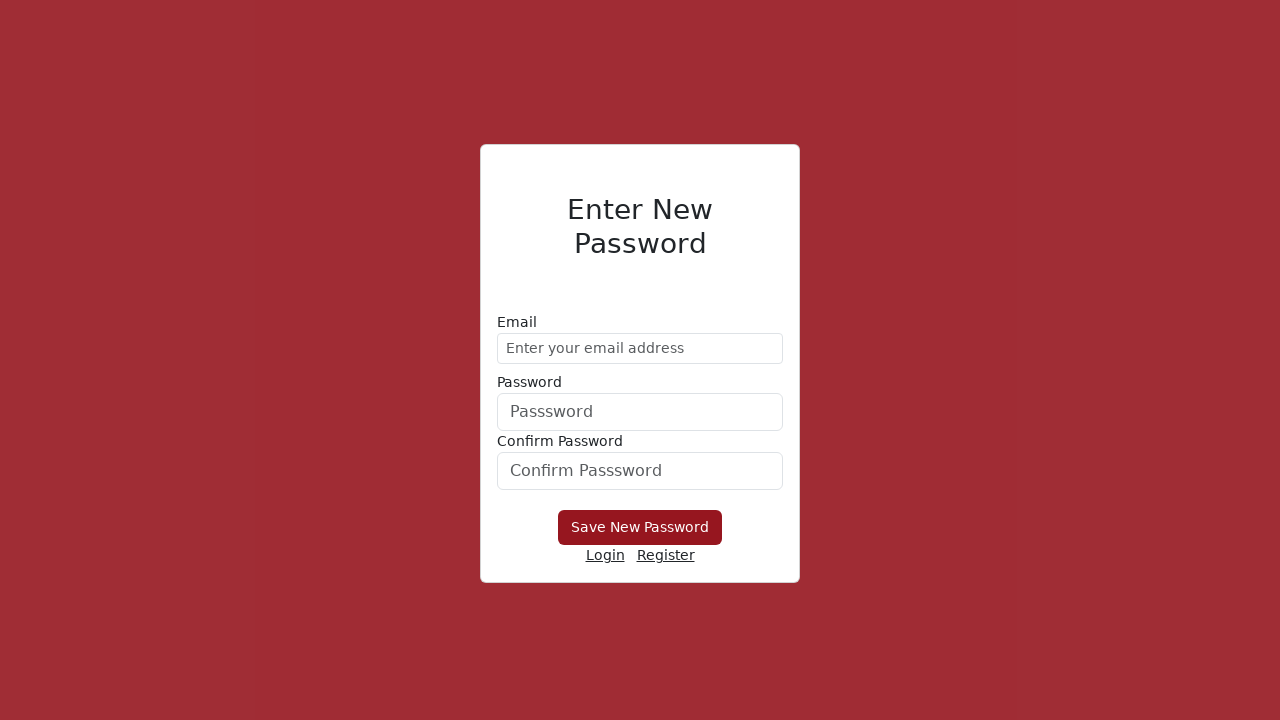

Entered email address 'demo@gmail.com' in the email field on form div:nth-child(1) input
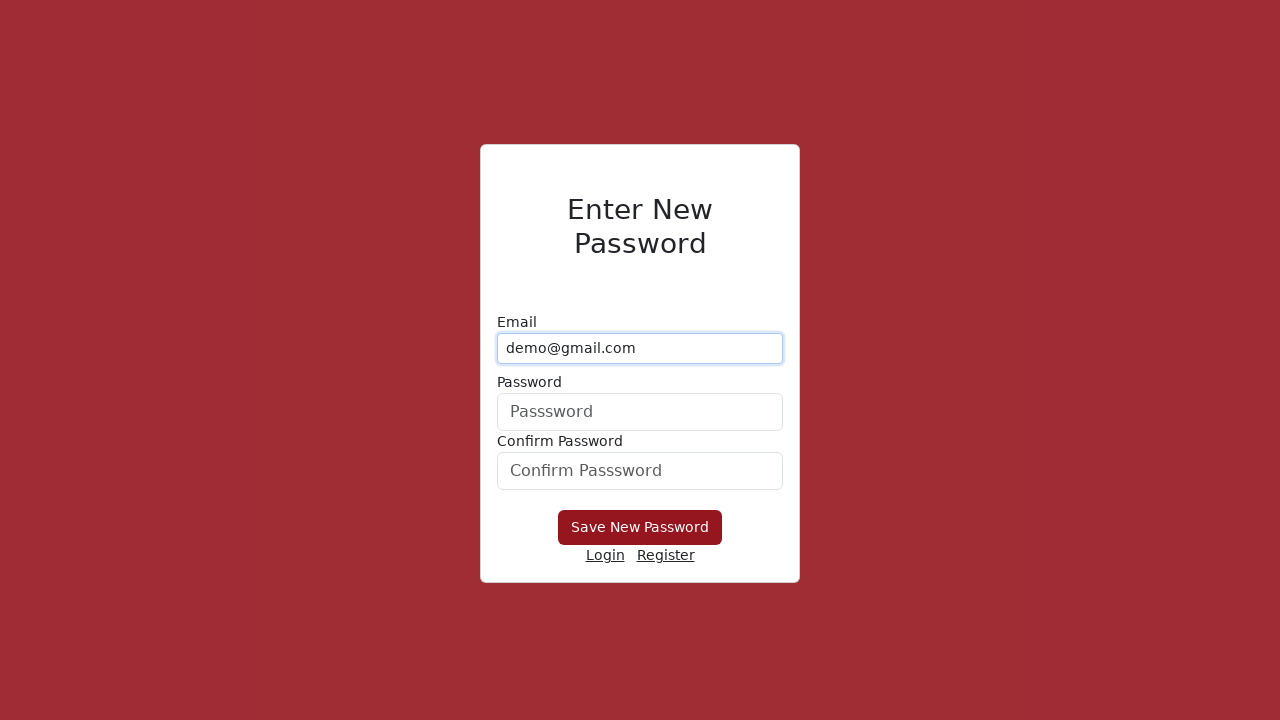

Entered new password 'Hello@1234' in the password field on form div:nth-child(2) input
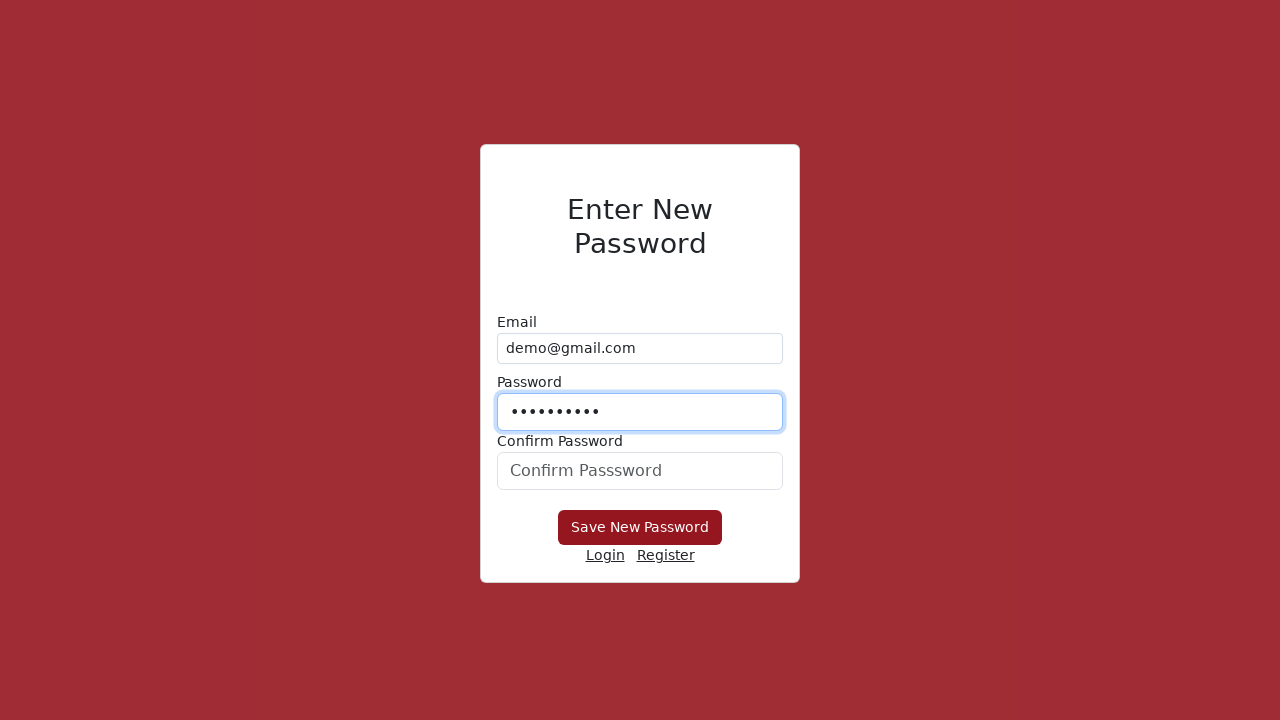

Confirmed new password 'Hello@1234' in the confirm password field on #confirmPassword
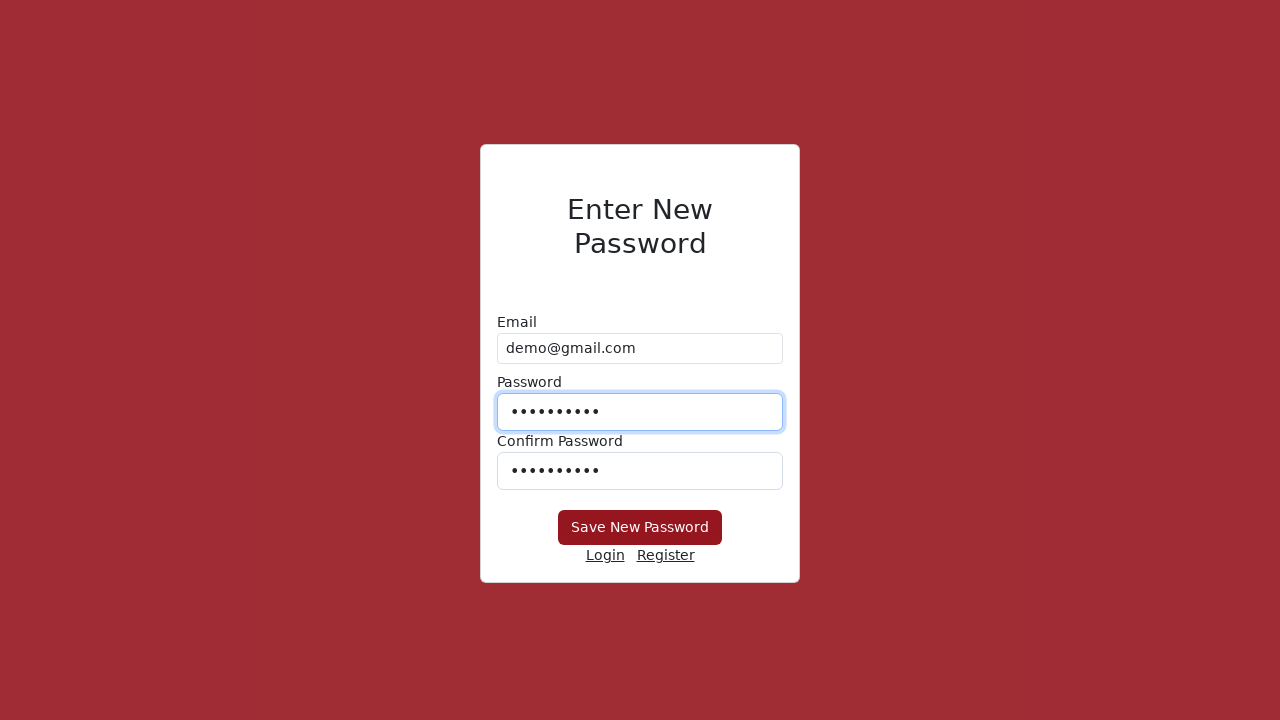

Clicked 'Save New Password' button to submit the form at (640, 528) on button:has-text('Save New Password')
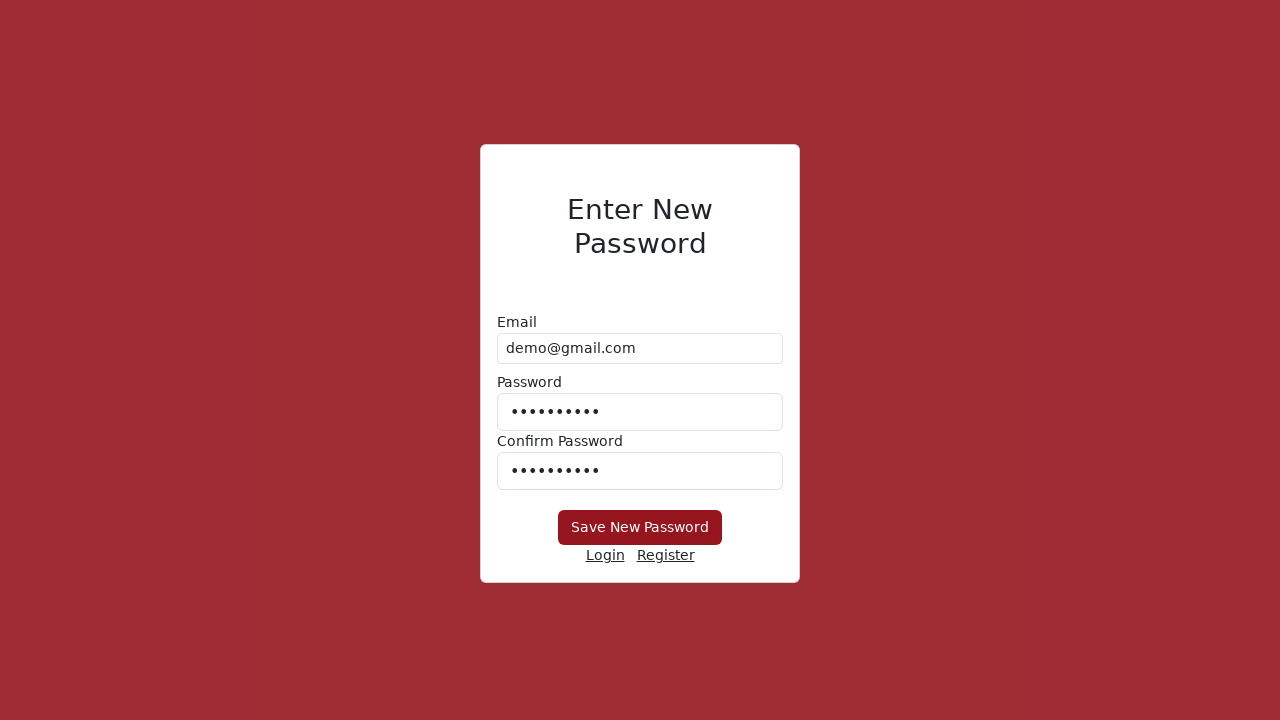

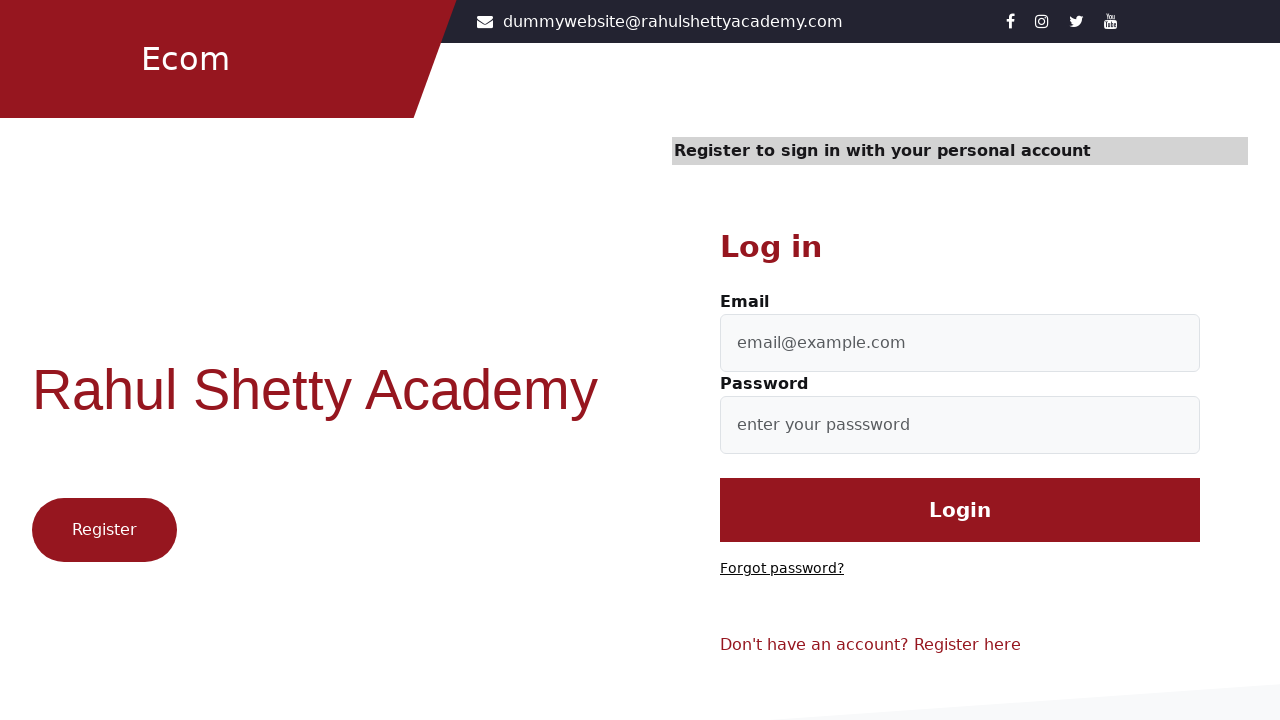